Tests listbox interactions by clicking and attempting to select from a multi-select element

Starting URL: https://www.tutorialspoint.com/selenium/practice/select-menu.php

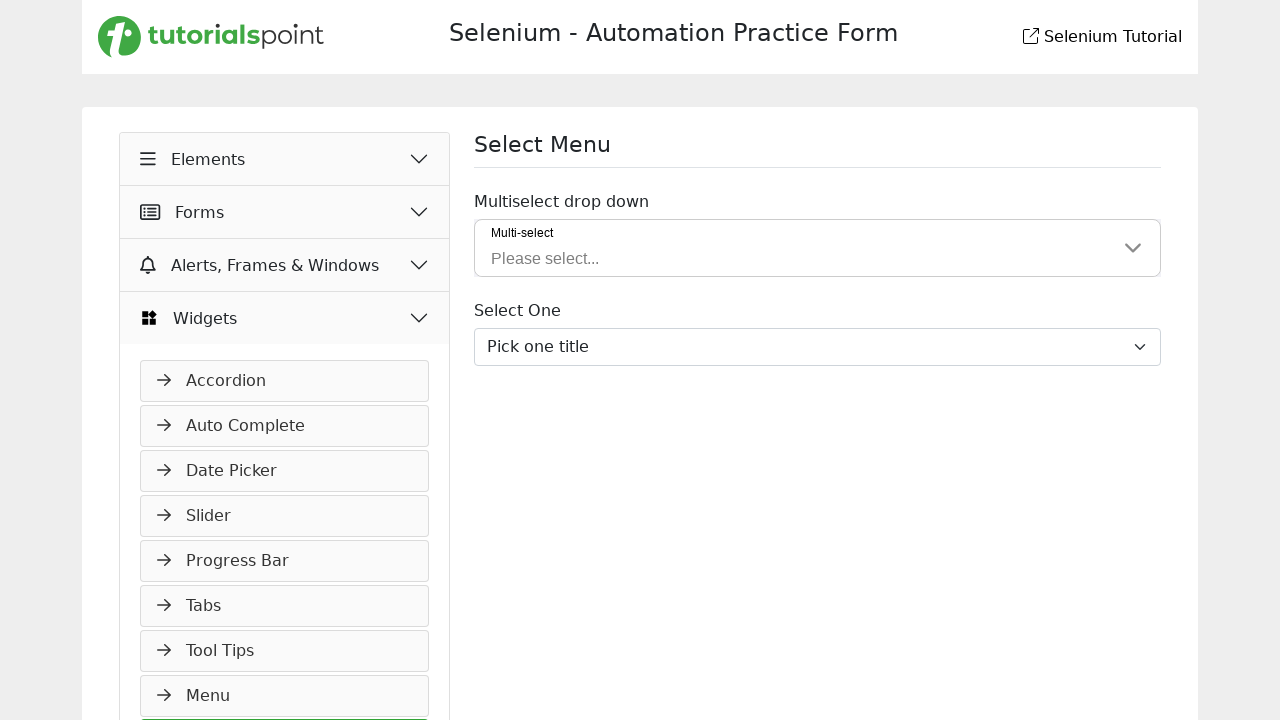

Waited for page to load (networkidle)
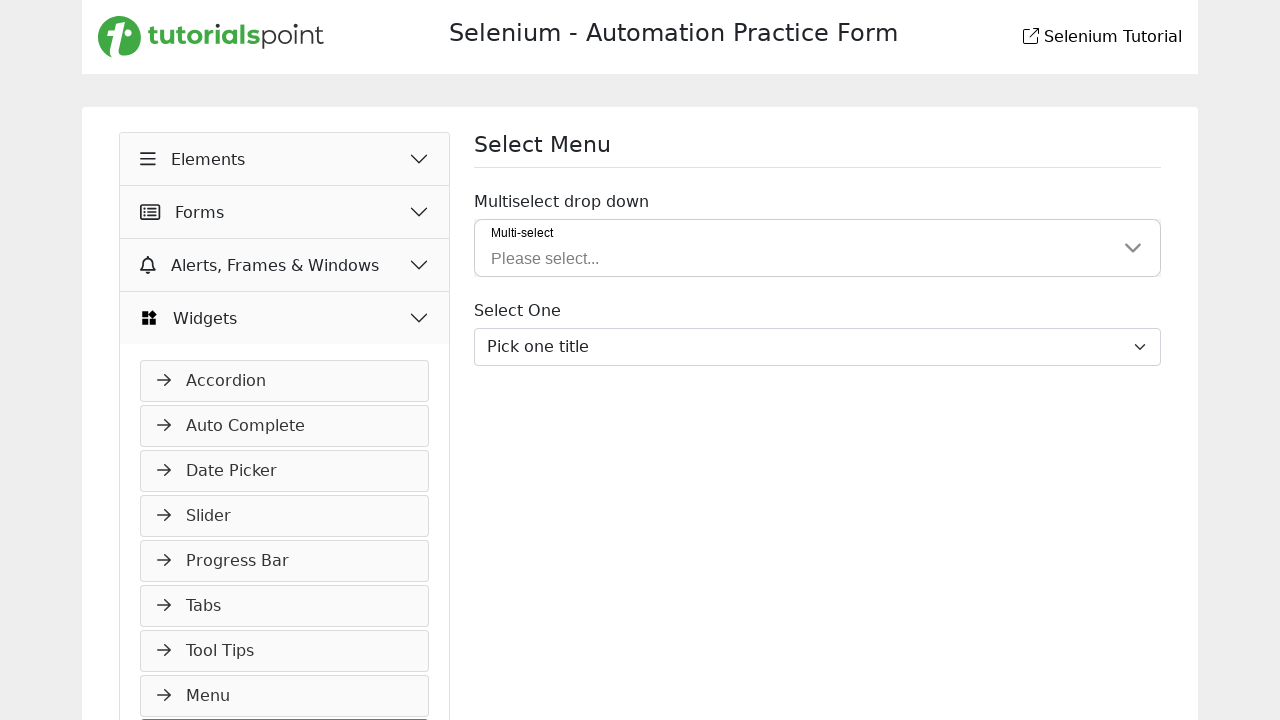

Clicked on 'Please select...' dropdown trigger at (545, 259) on span:text('Please select...')
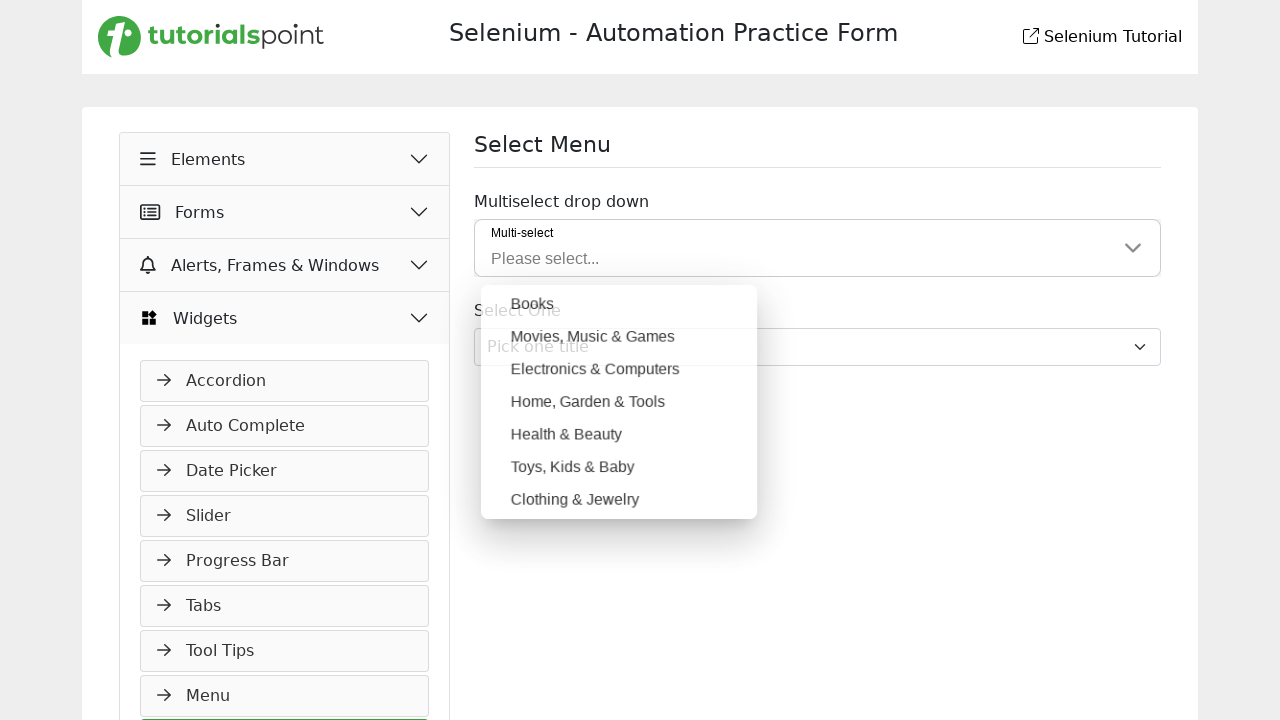

Waited for dropdown to appear
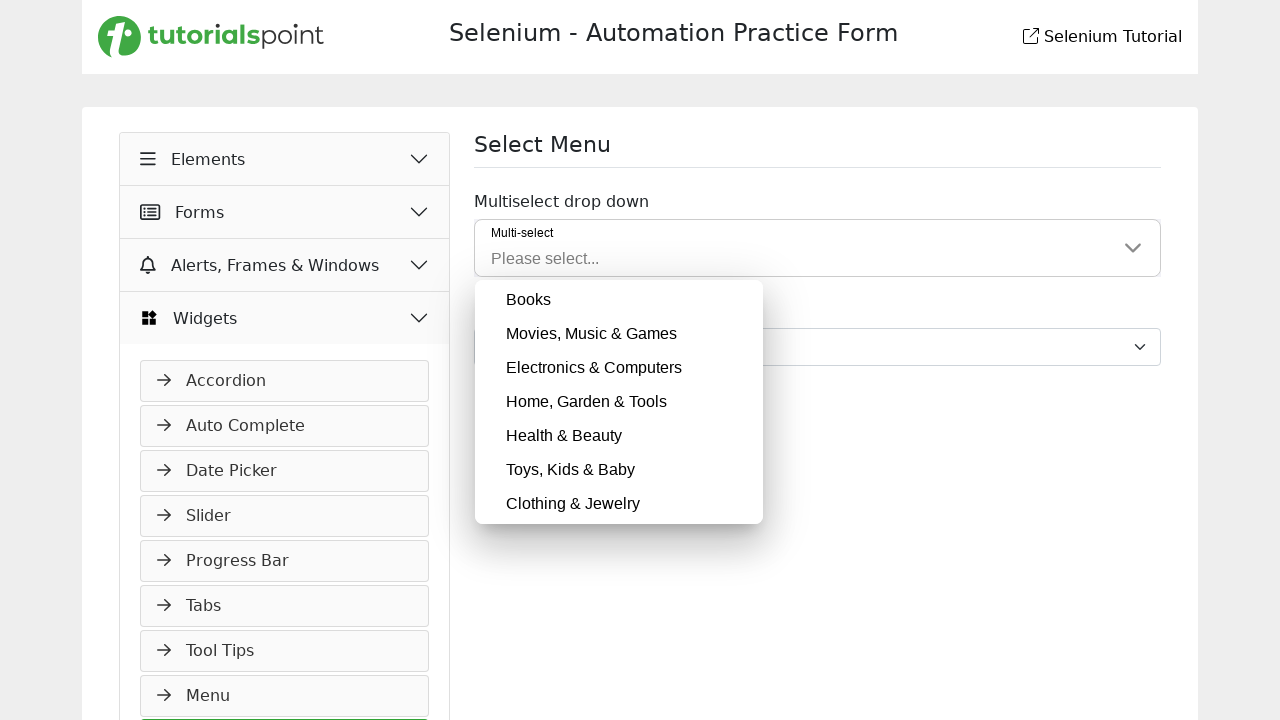

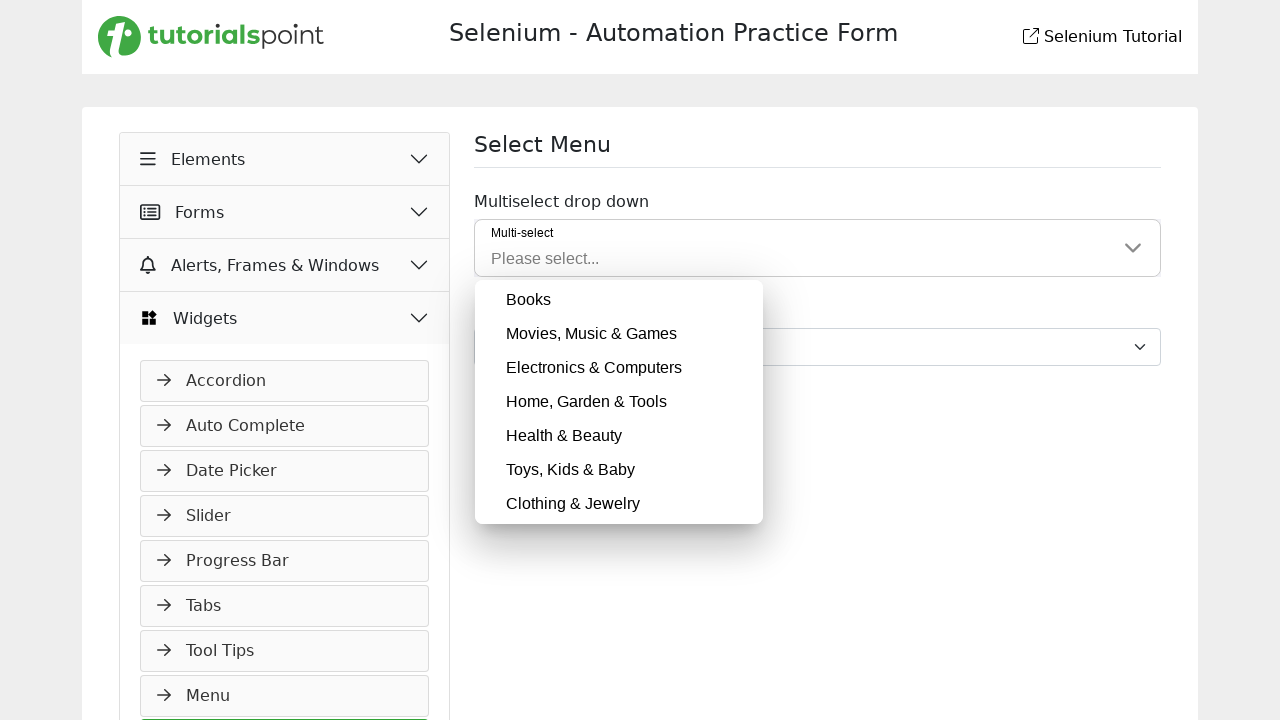